Opens the Leaftaps OpenTaps application main page and maximizes the browser window

Starting URL: http://leaftaps.com/opentaps/control/main

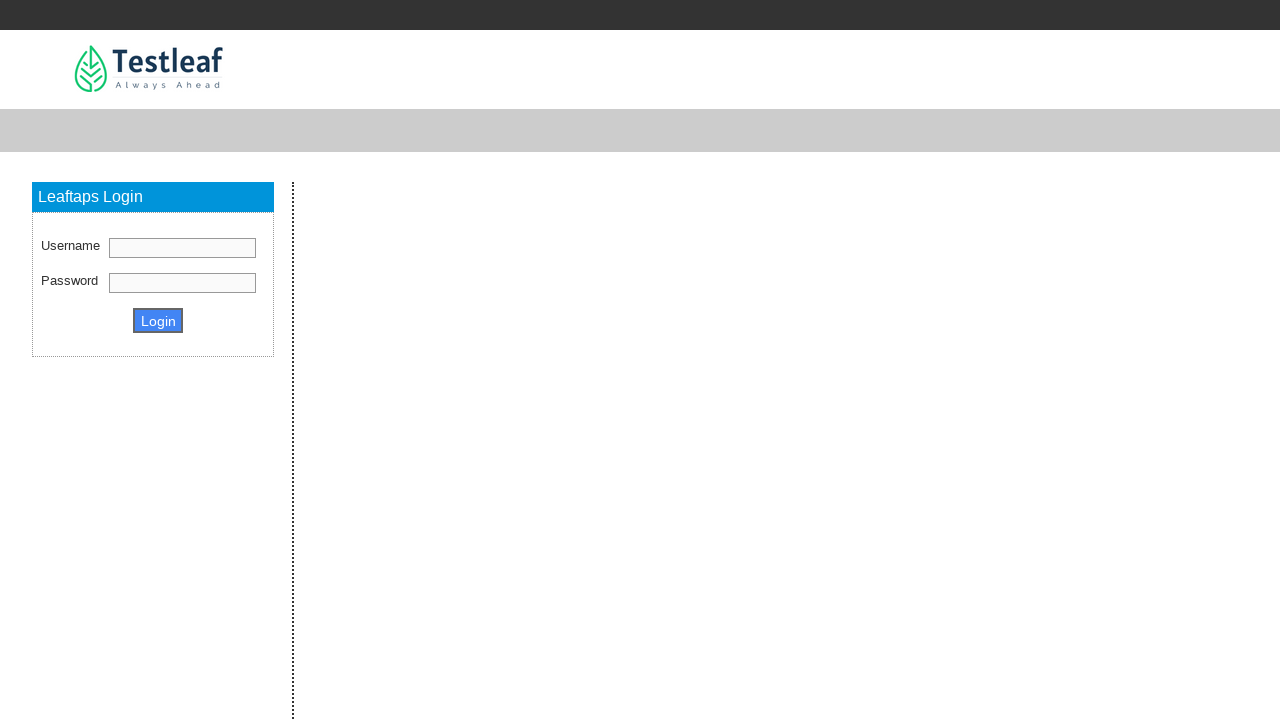

Navigated to Leaftaps OpenTaps main page
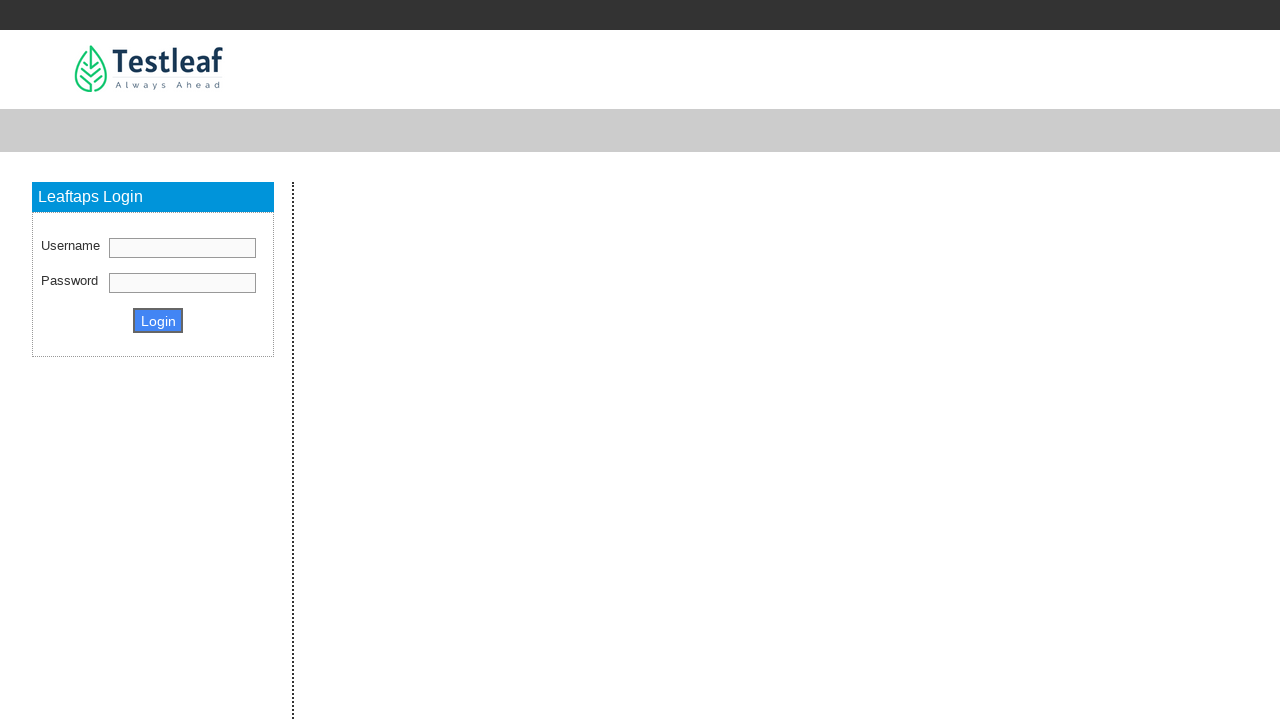

Set browser viewport to 1920x1080 to maximize window
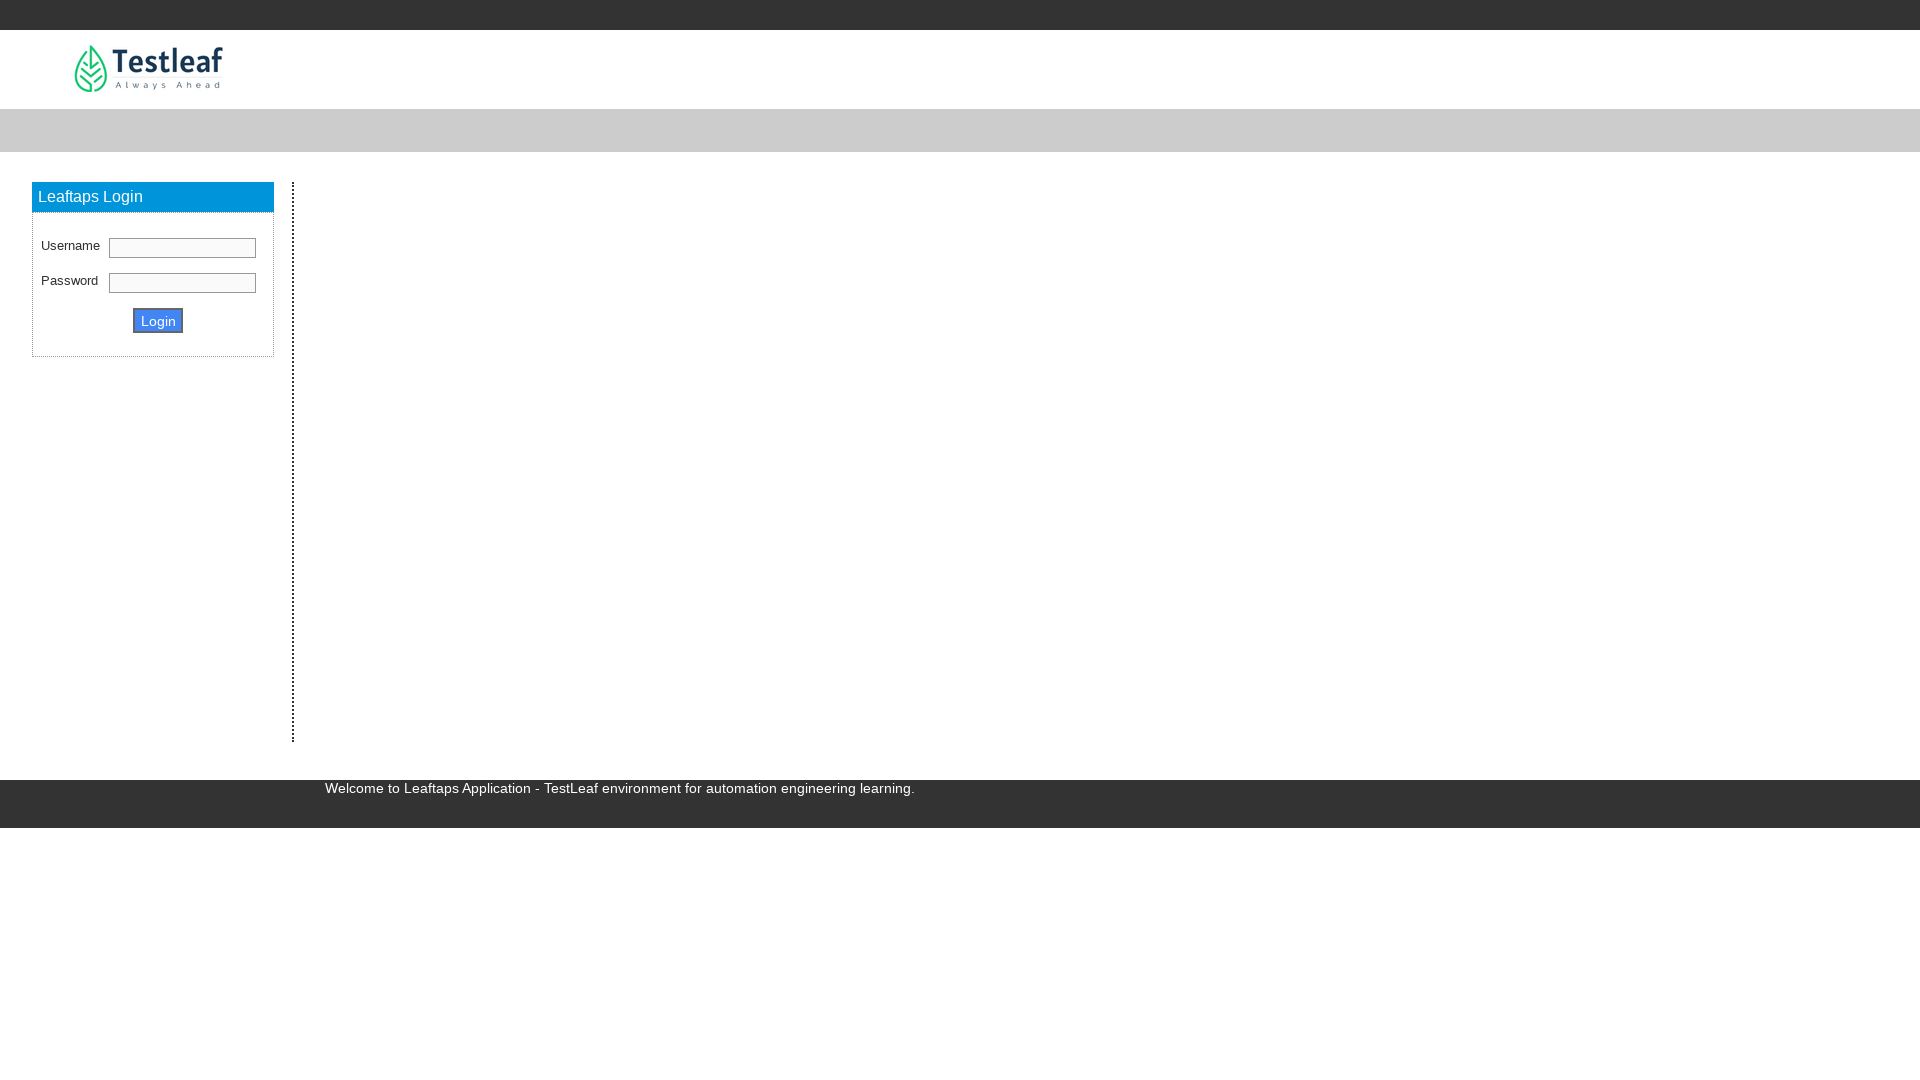

Page DOM content loaded successfully
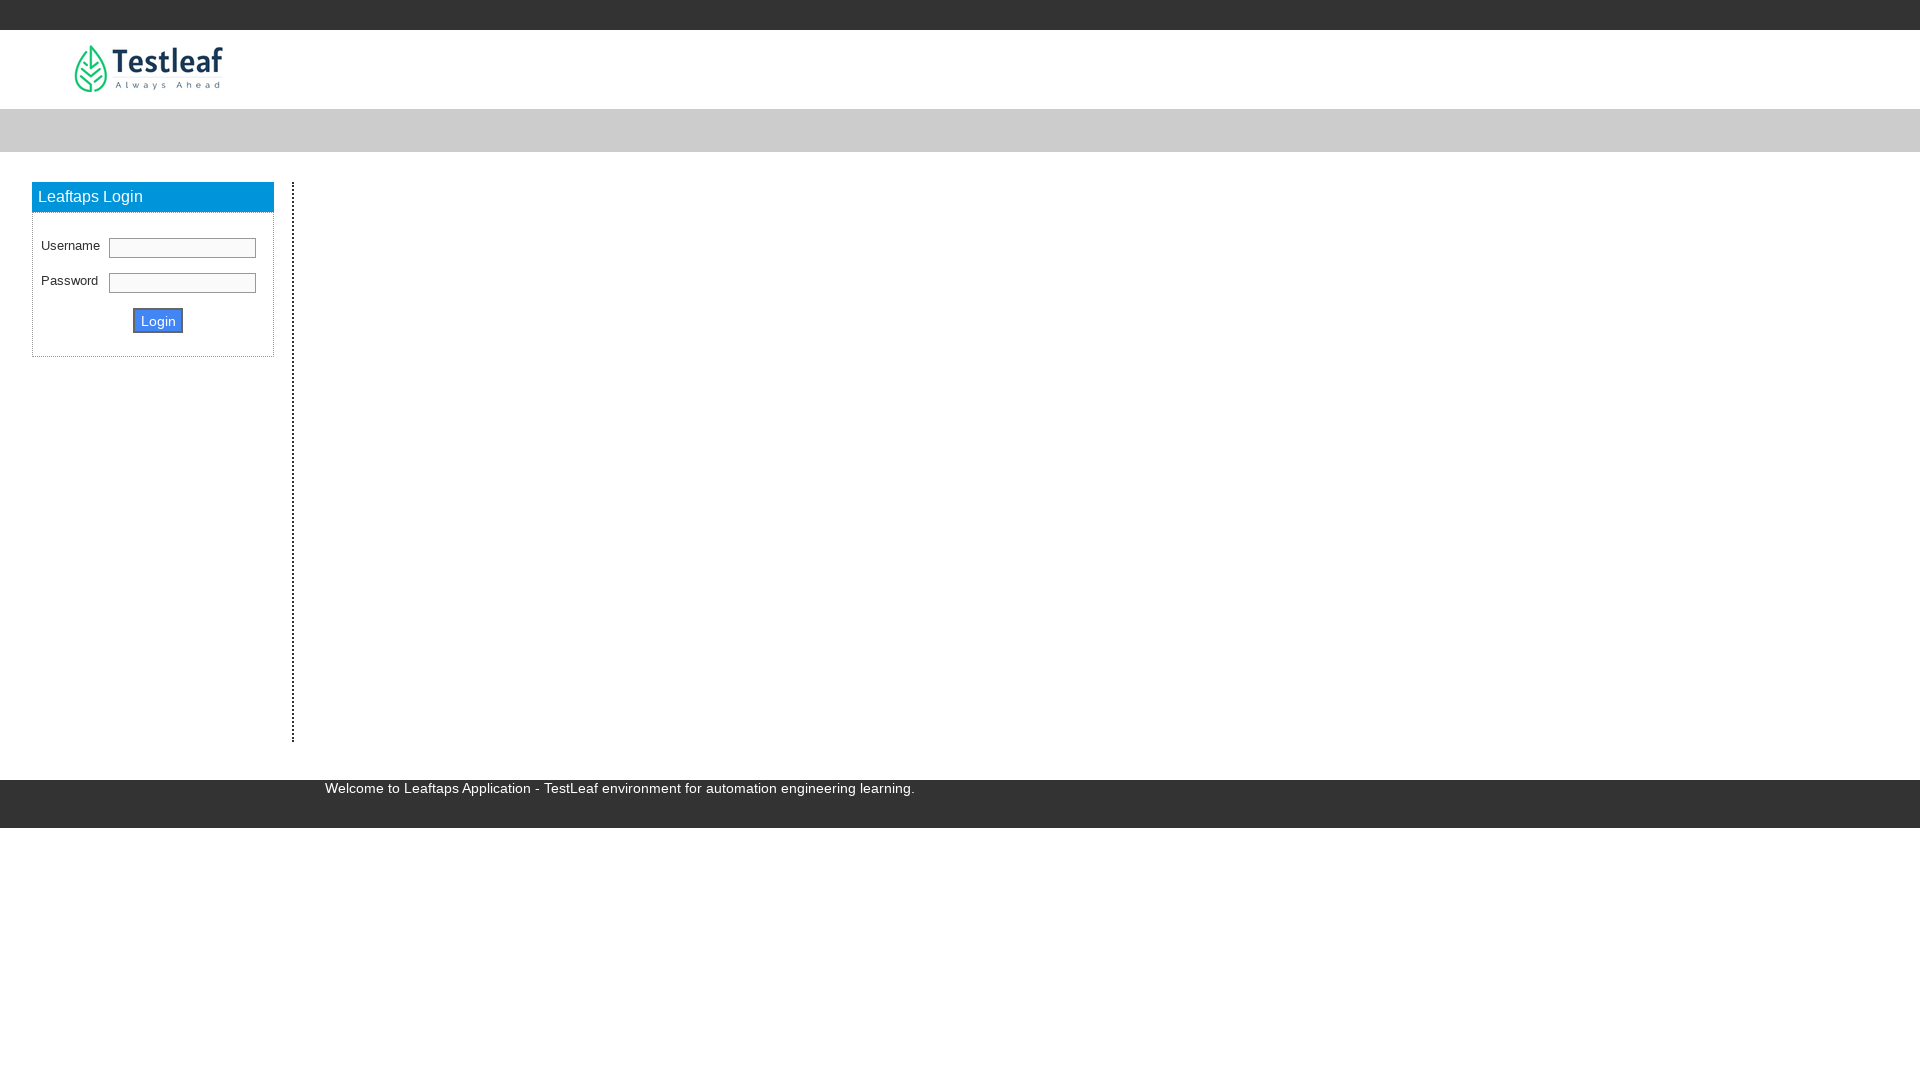

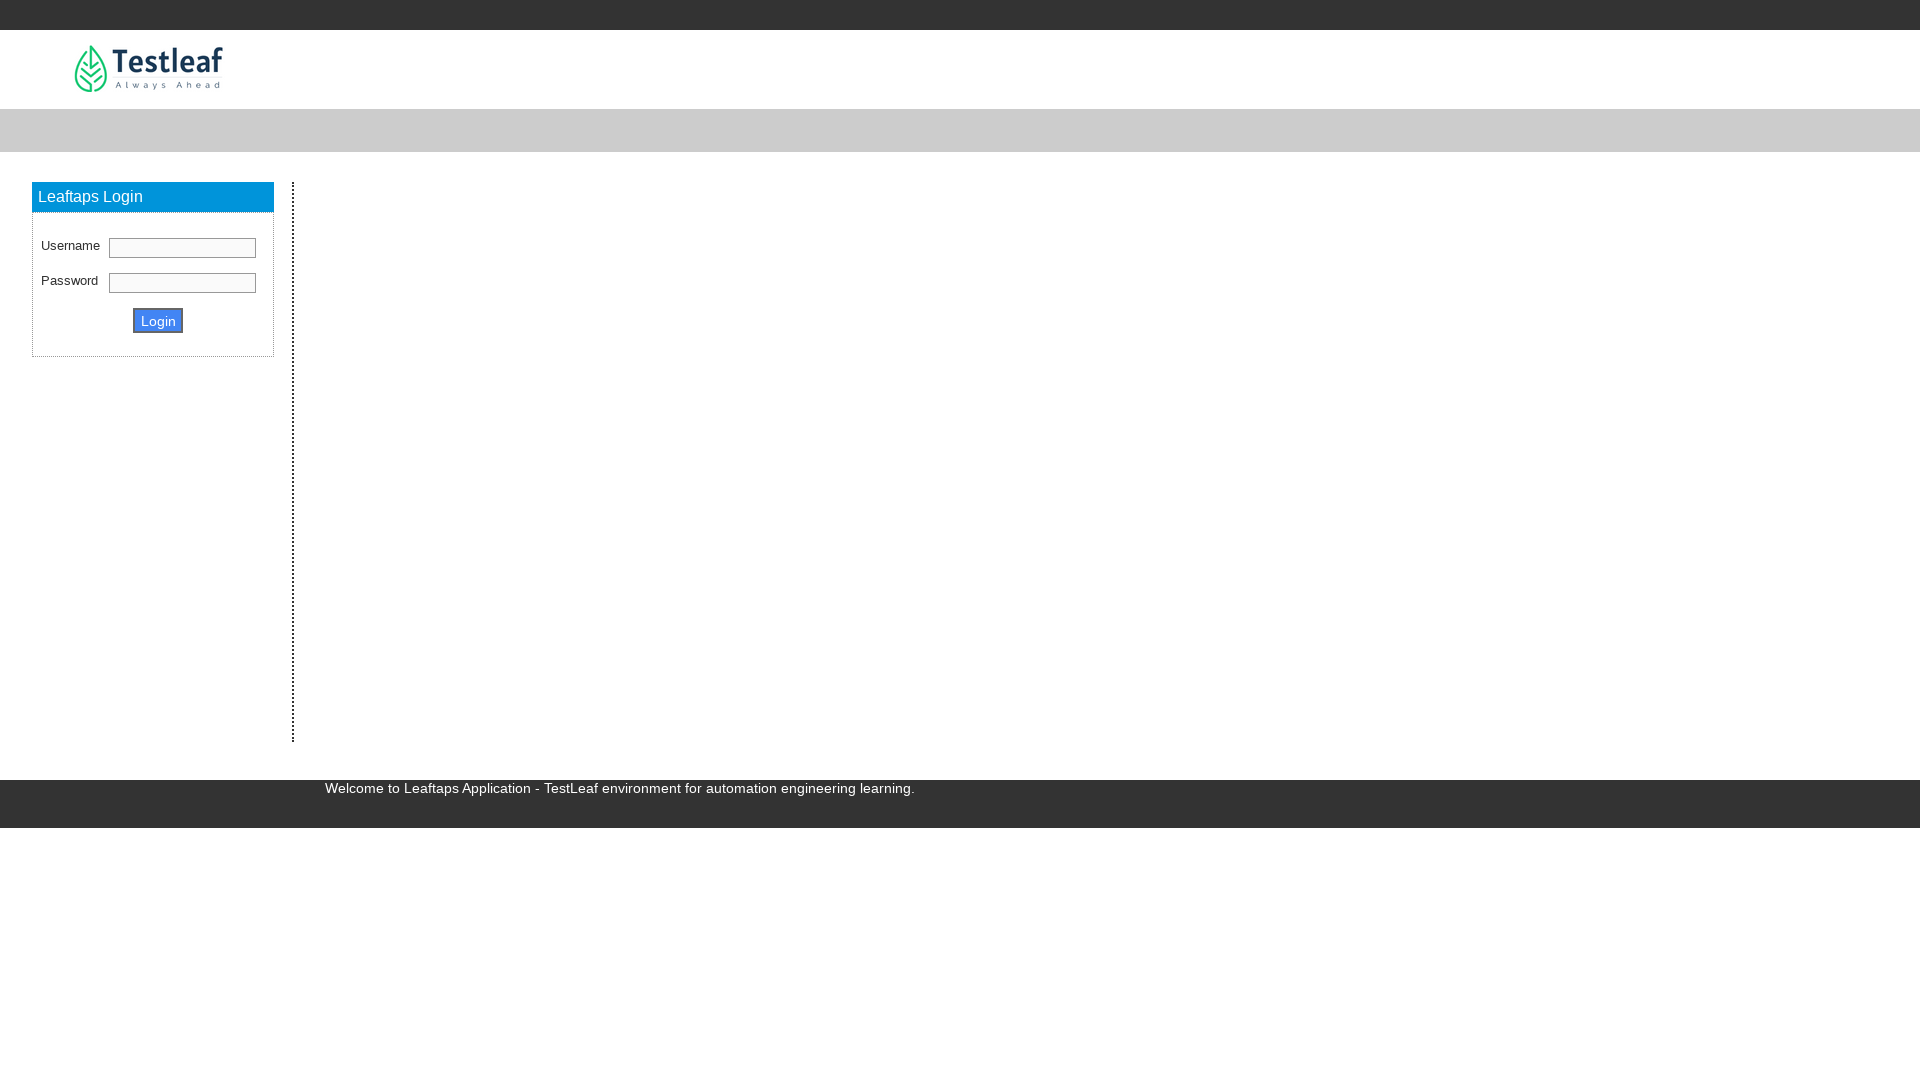